Tests the GreenCard Landing page by searching for a product using a shortname and extracting the actual product name from the search results

Starting URL: https://rahulshettyacademy.com/seleniumPractise/#/

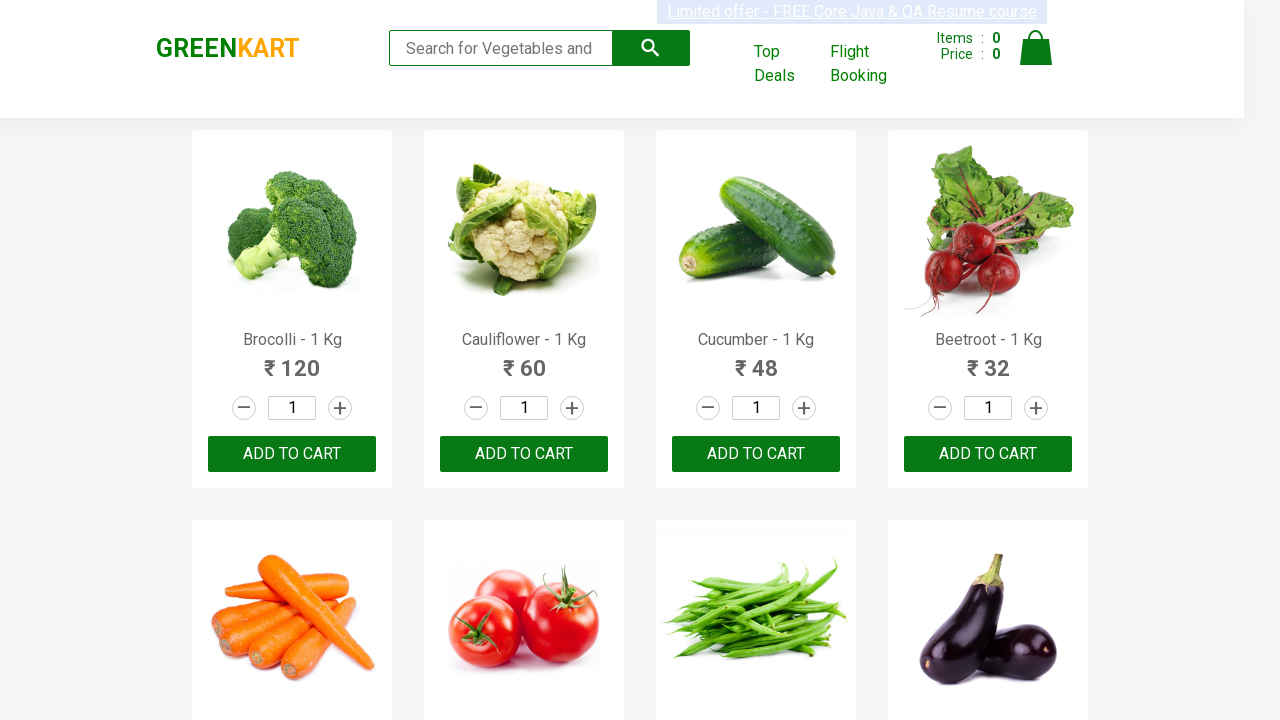

Filled search field with 'tom' on input.search-keyword
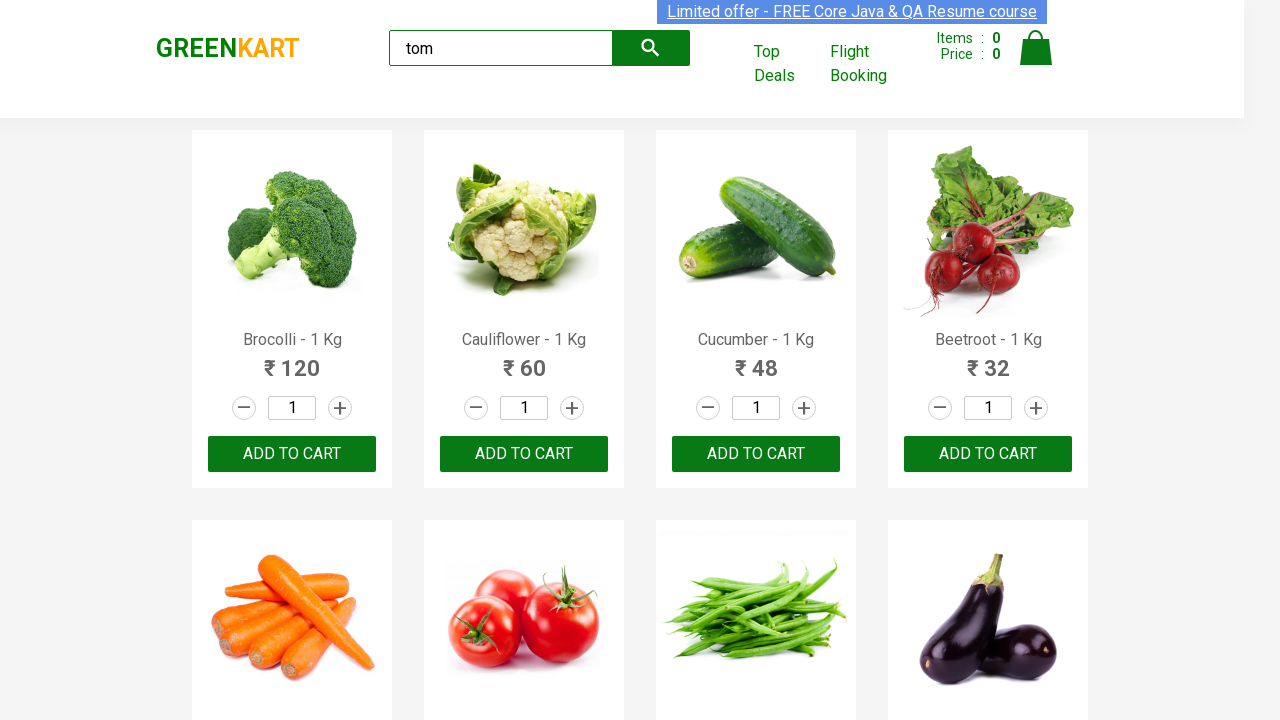

Search results loaded with products
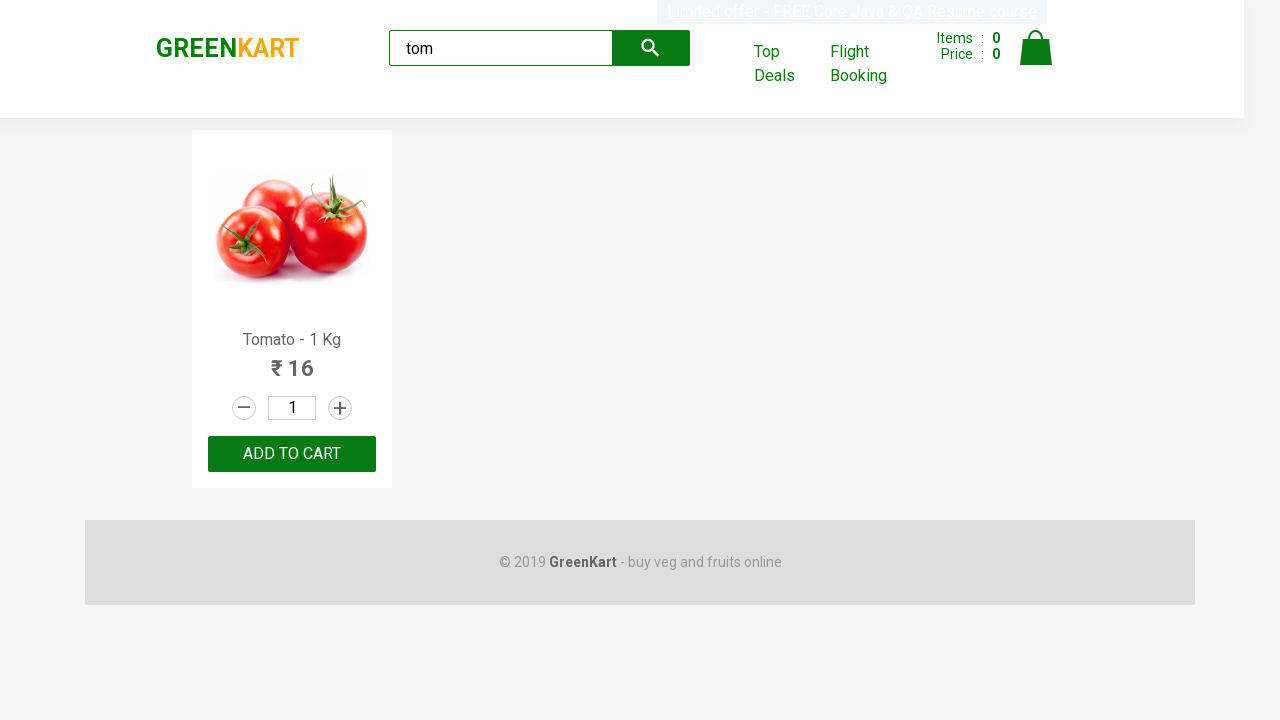

Retrieved product name from first search result
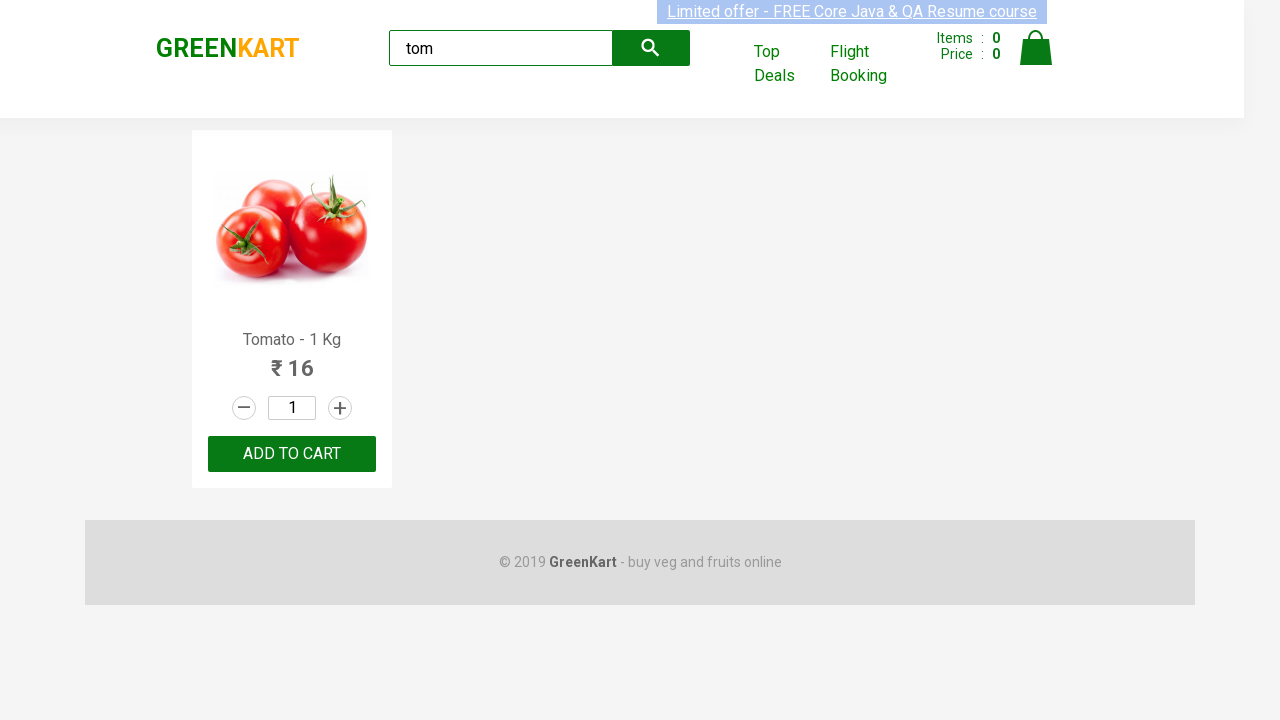

Extracted product name: 'Tomato' from 'Tomato - 1 Kg'
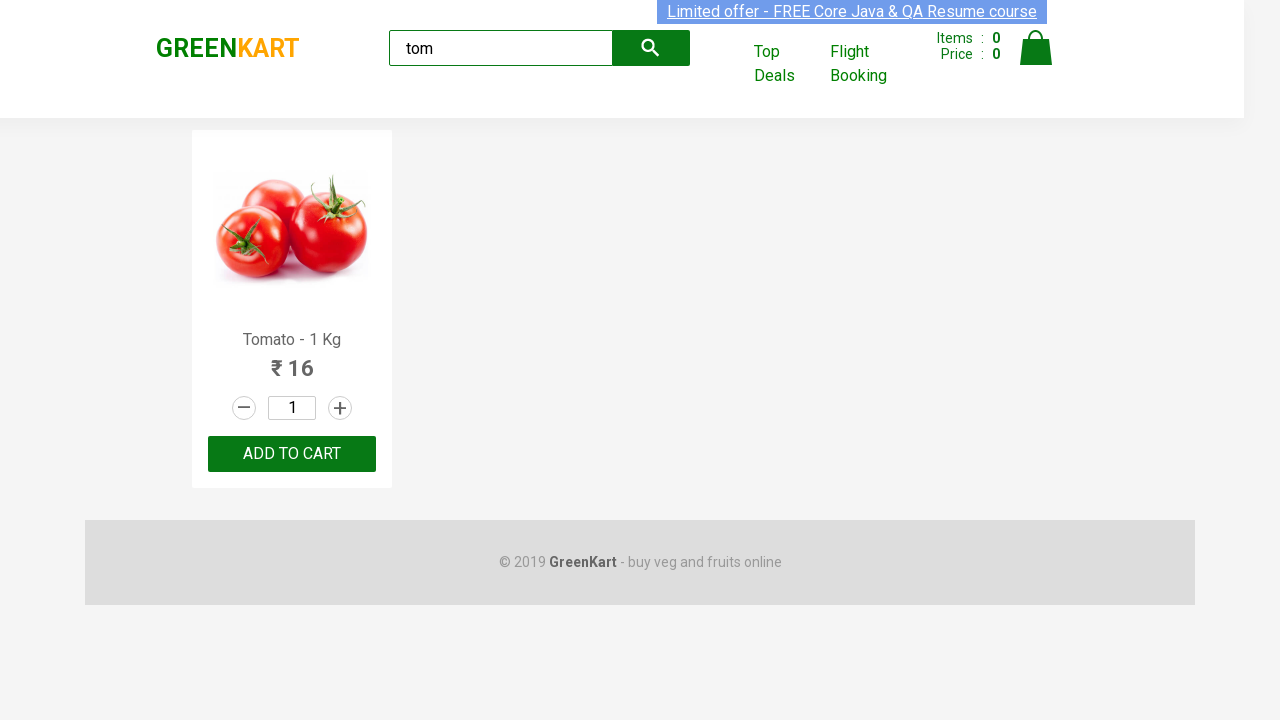

Printed extracted product name: Tomato
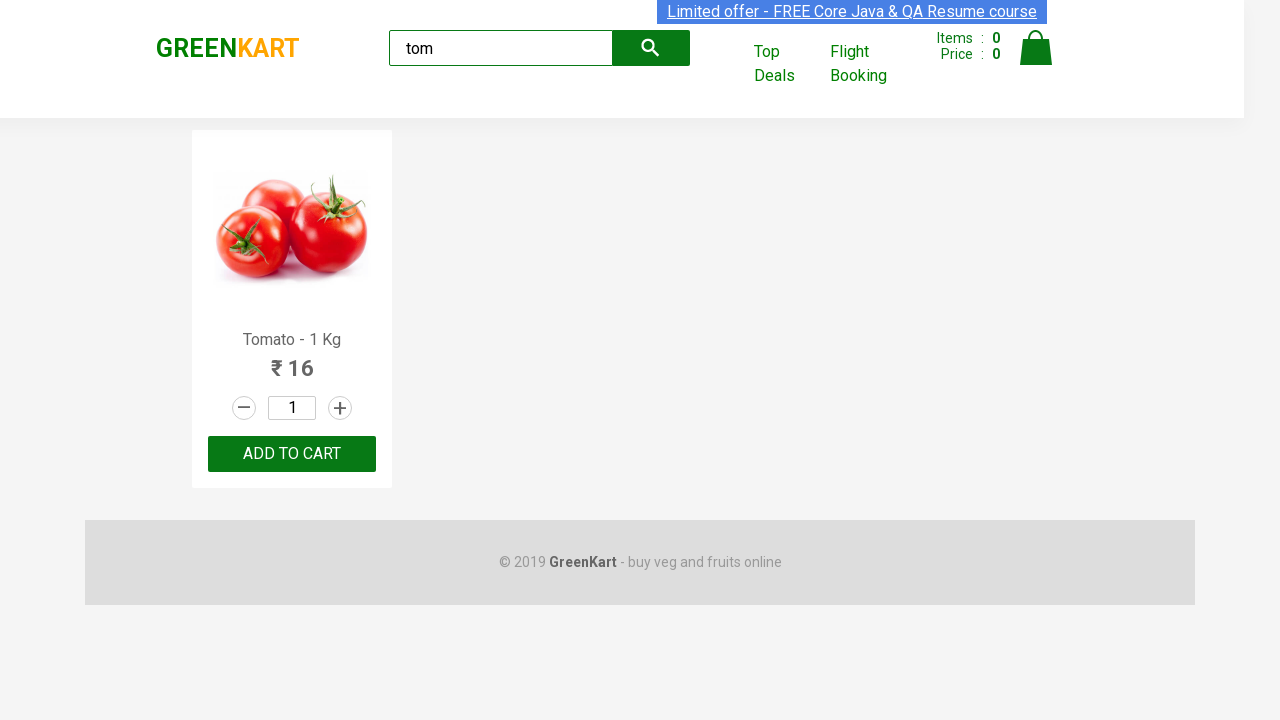

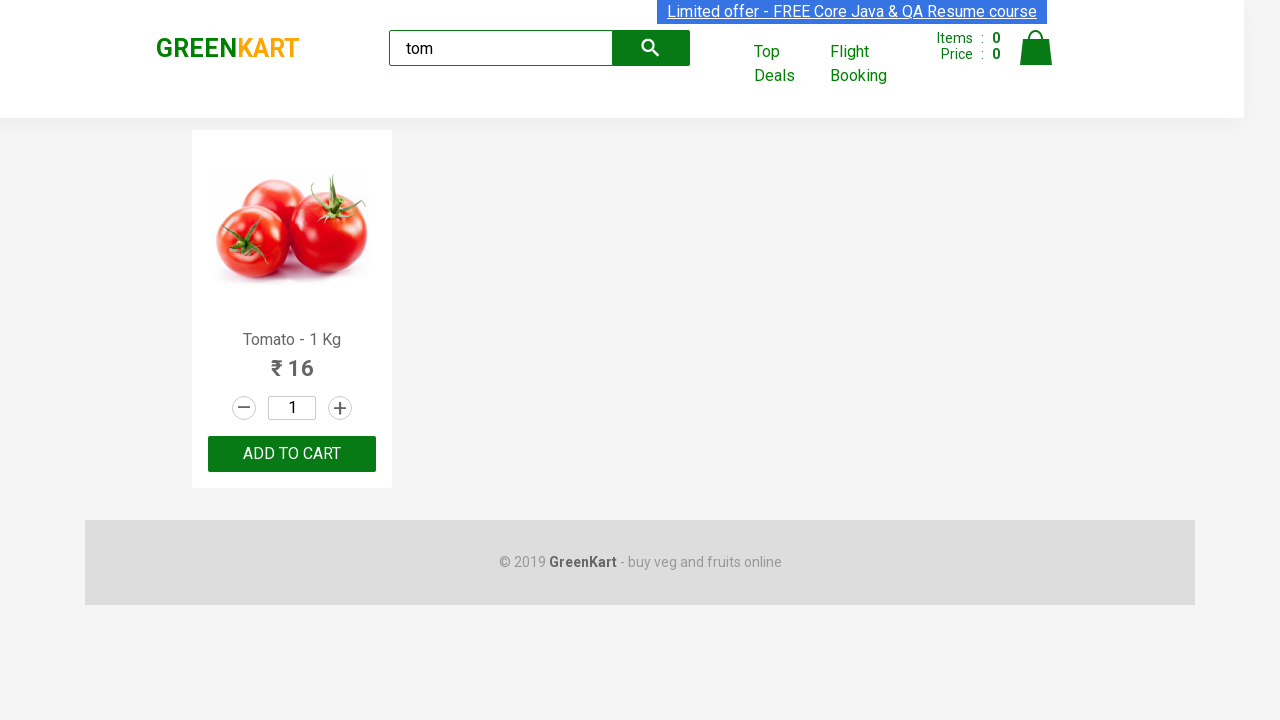